Tests that entered text is trimmed when saving edits

Starting URL: https://demo.playwright.dev/todomvc

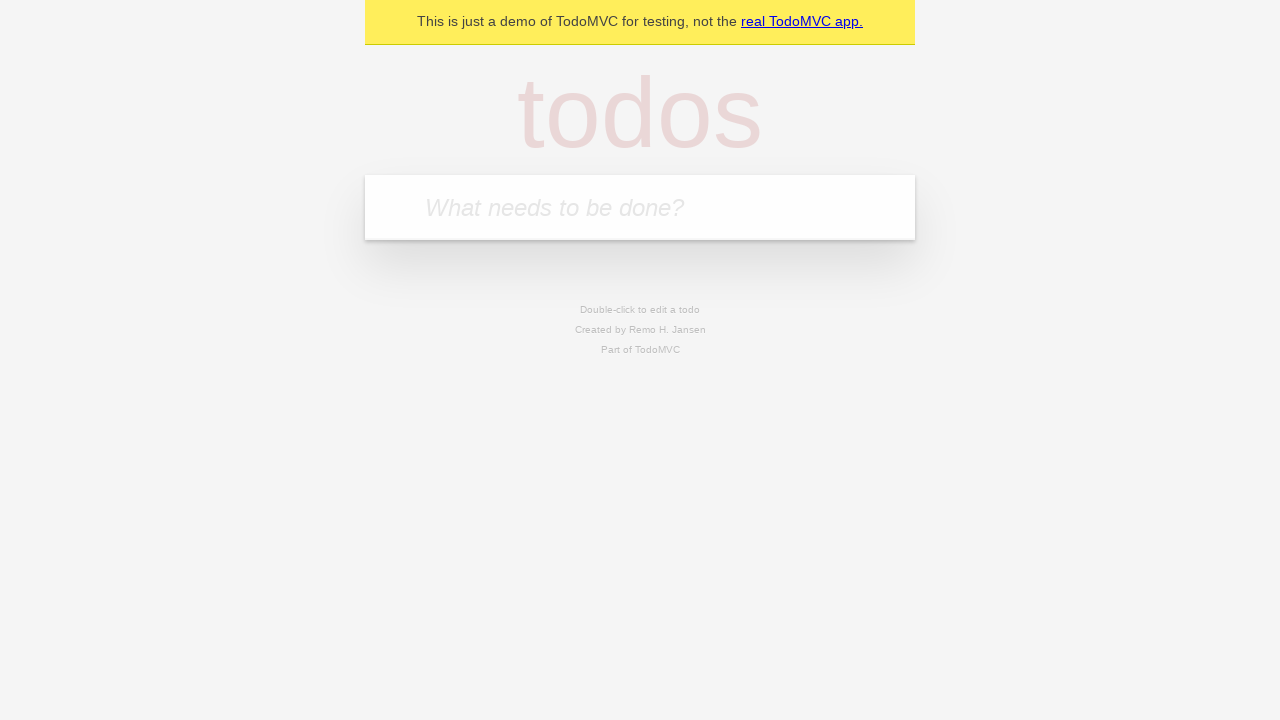

Filled new todo input with 'buy some cheese' on .new-todo
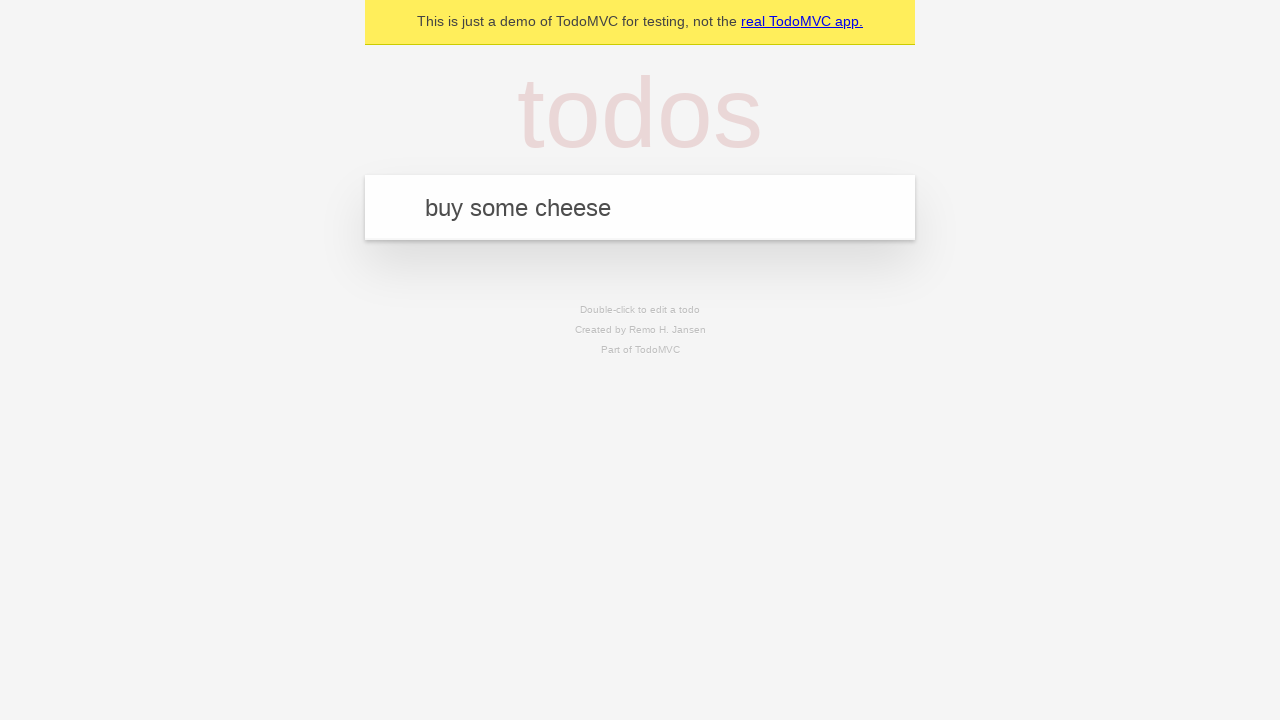

Pressed Enter to create first todo on .new-todo
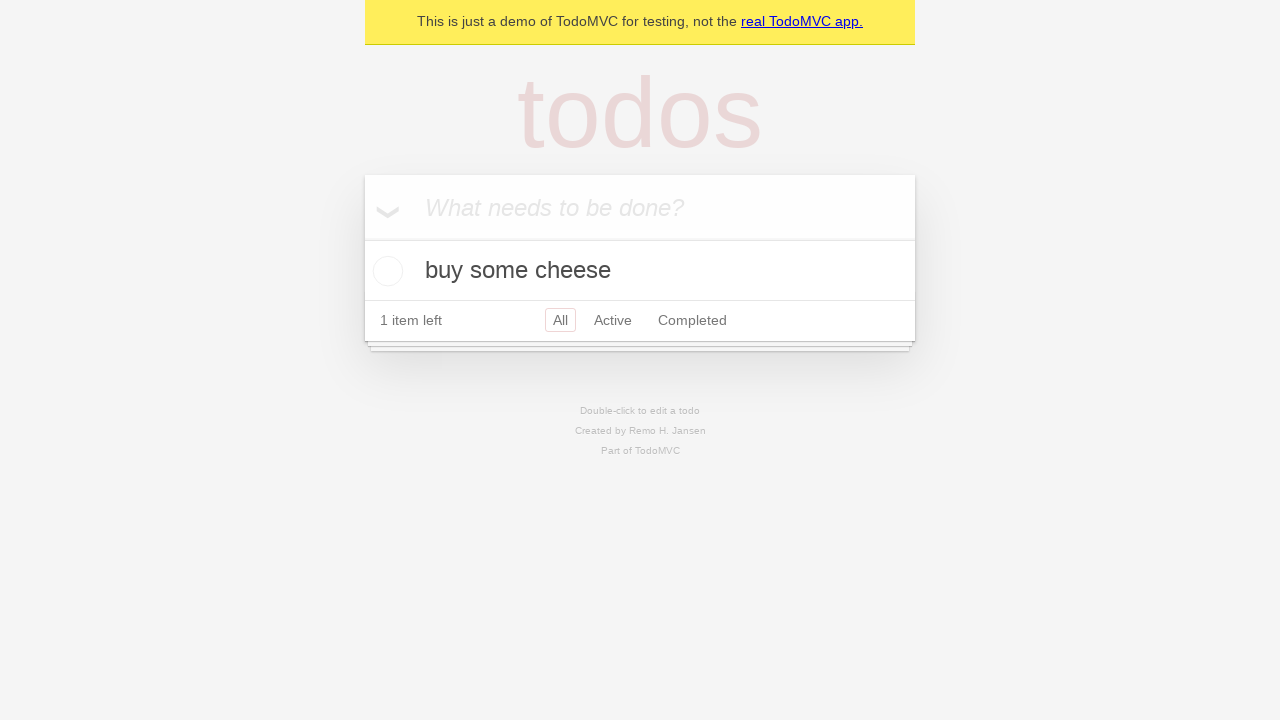

Filled new todo input with 'feed the cat' on .new-todo
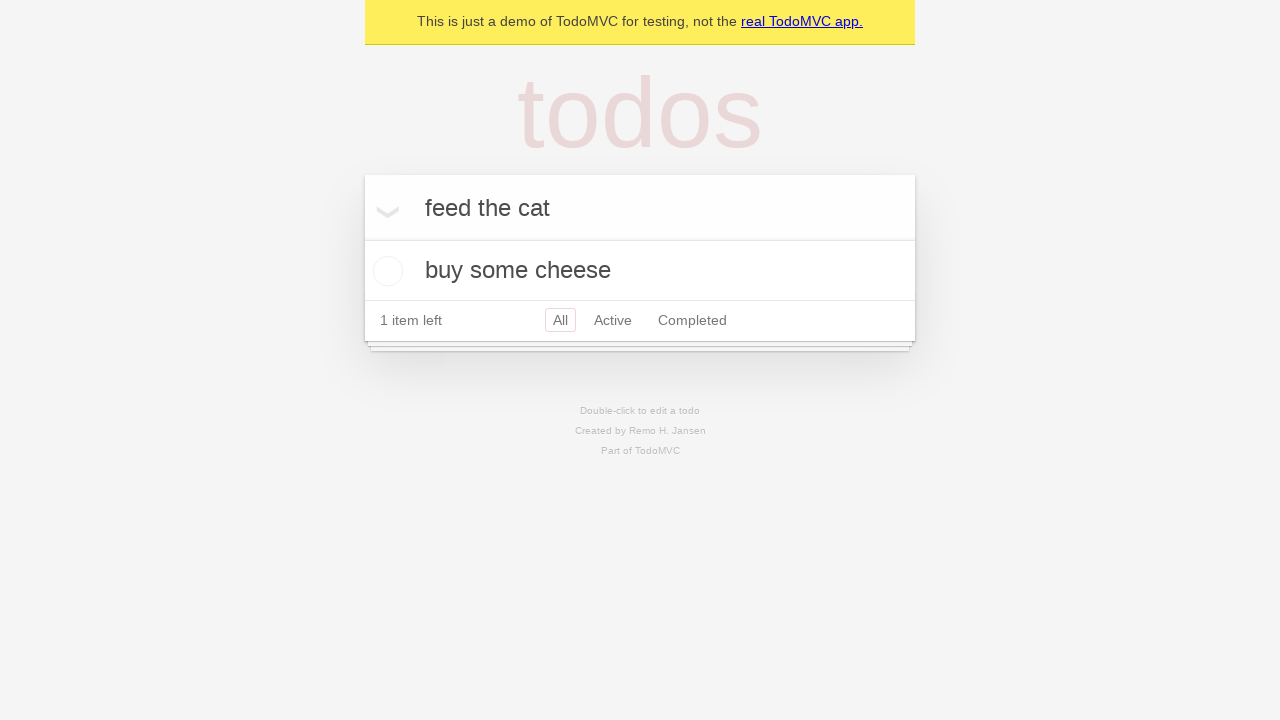

Pressed Enter to create second todo on .new-todo
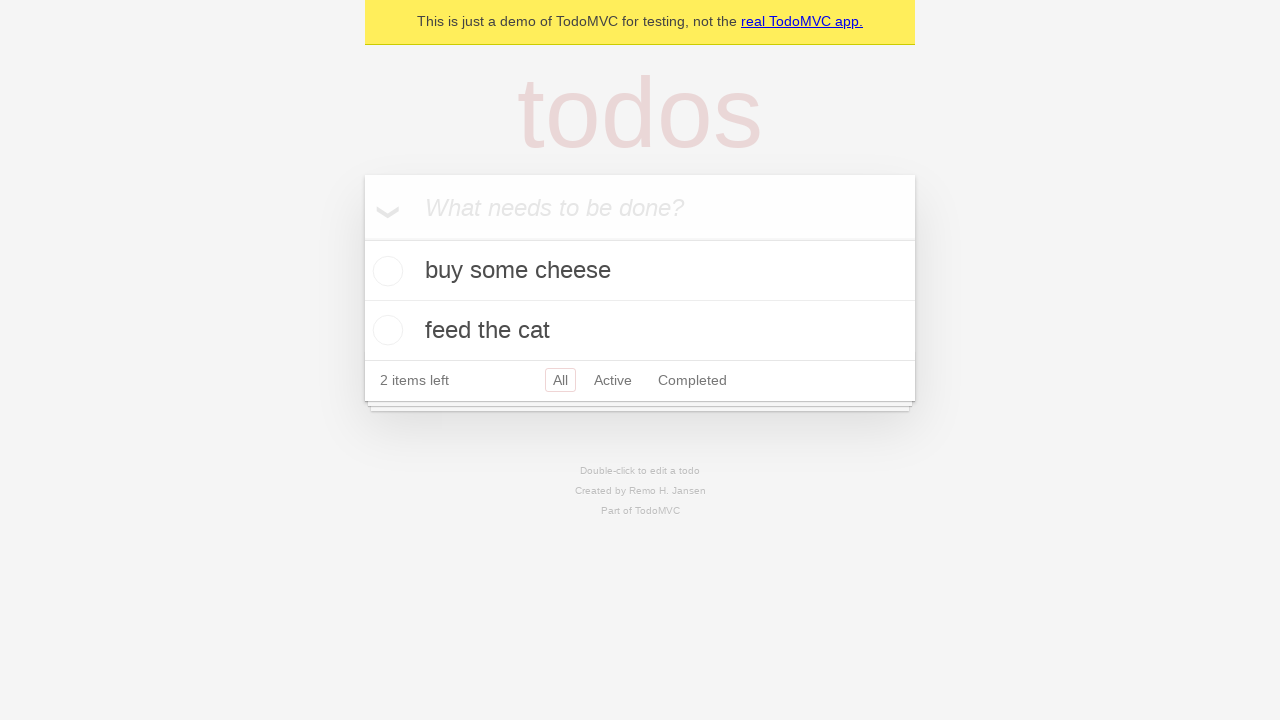

Filled new todo input with 'book a doctors appointment' on .new-todo
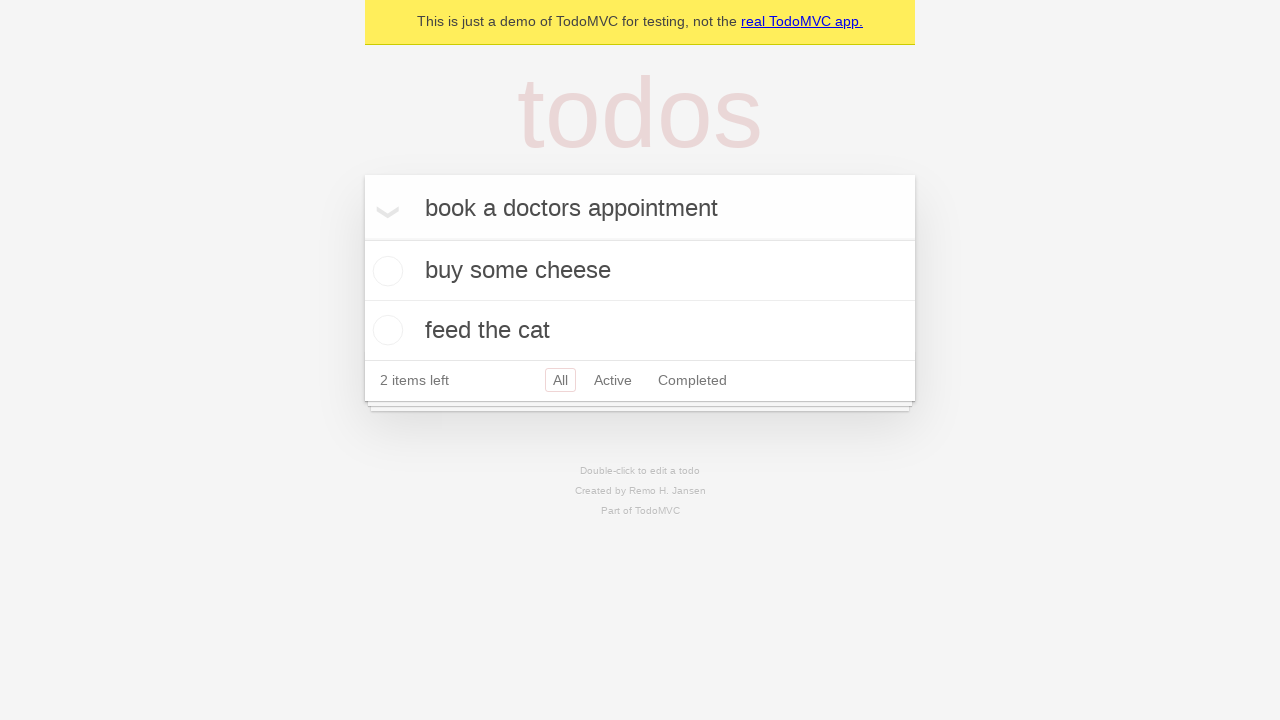

Pressed Enter to create third todo on .new-todo
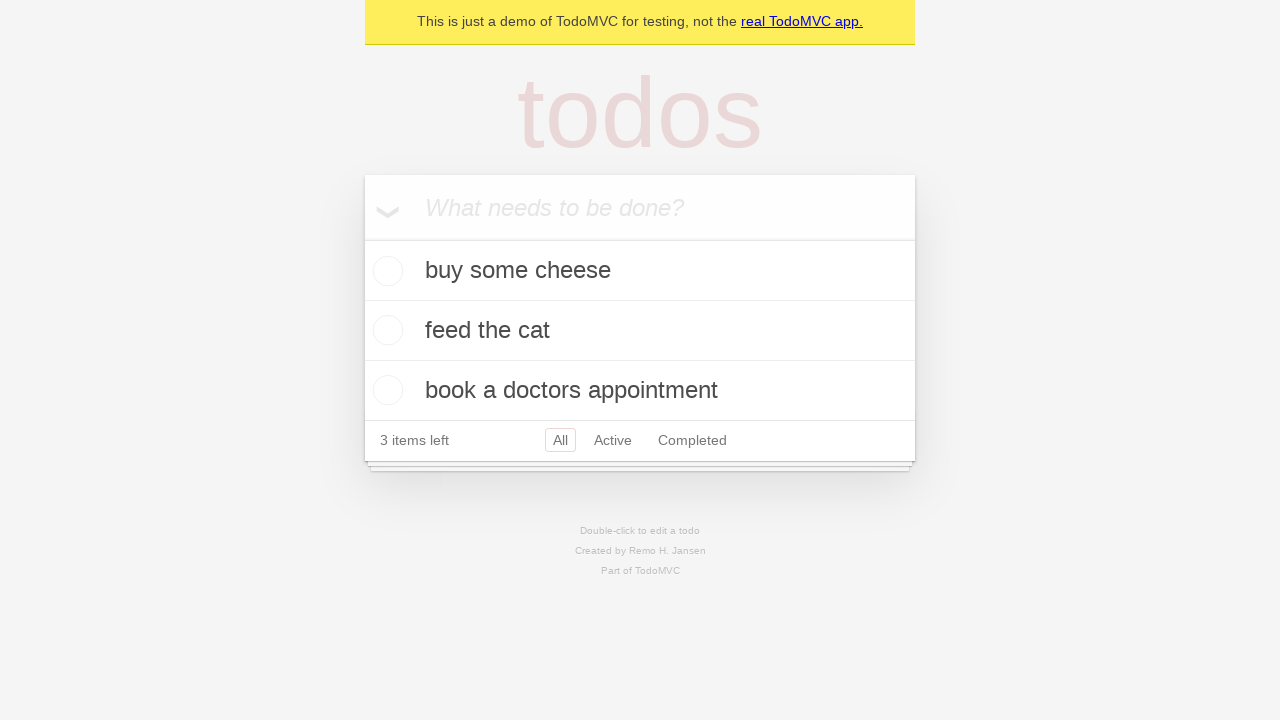

Double-clicked second todo to enter edit mode at (640, 331) on .todo-list li >> nth=1
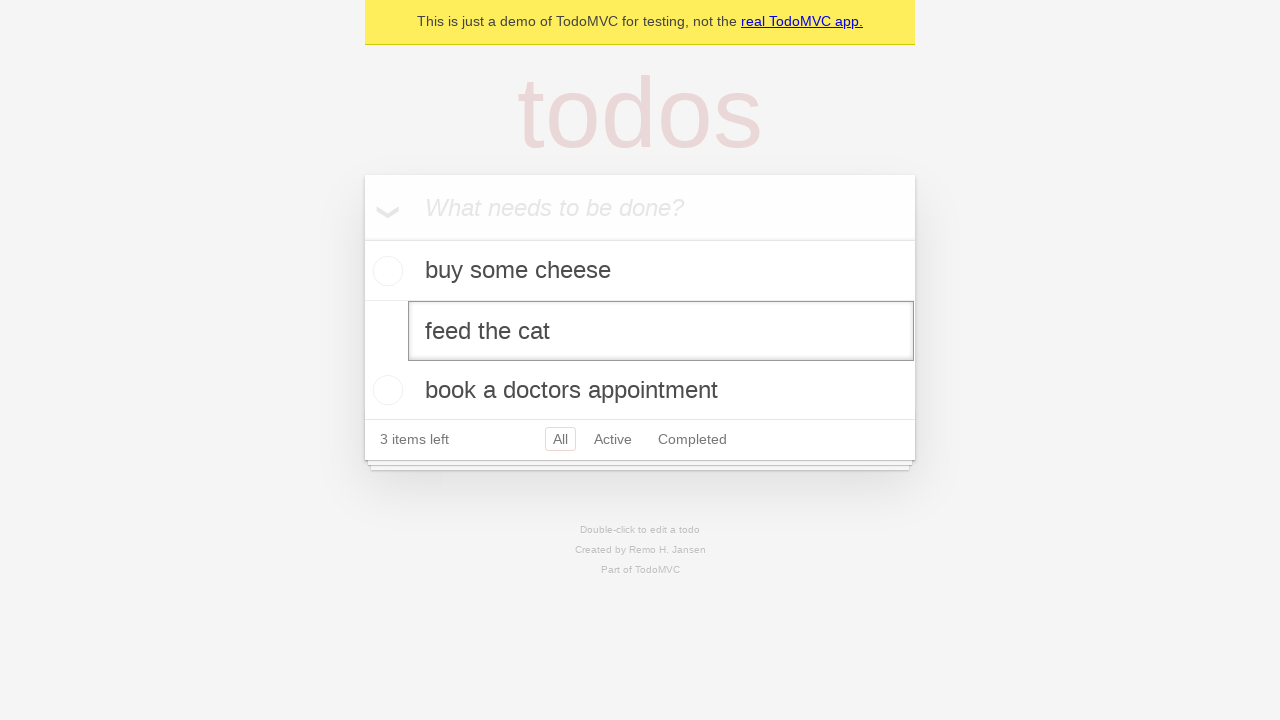

Filled edit field with '    buy some sausages    ' (text with leading and trailing spaces) on .todo-list li >> nth=1 >> .edit
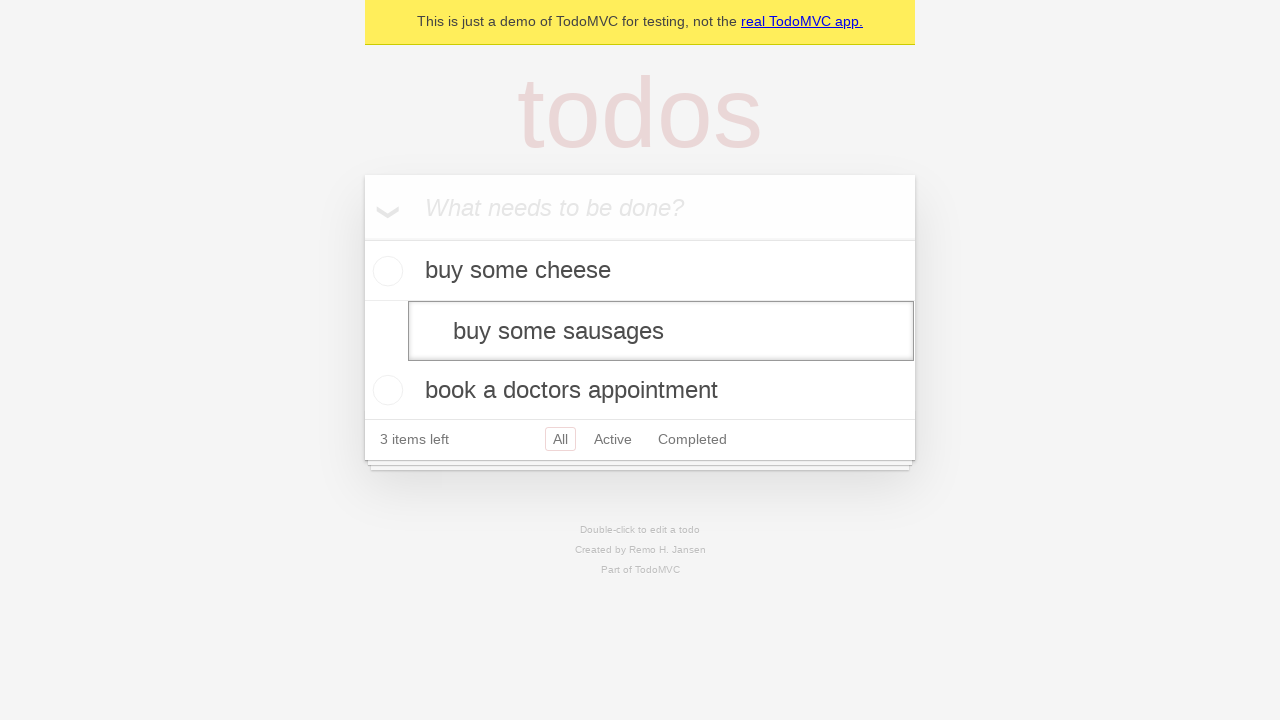

Pressed Enter to save edited todo and verify text is trimmed on .todo-list li >> nth=1 >> .edit
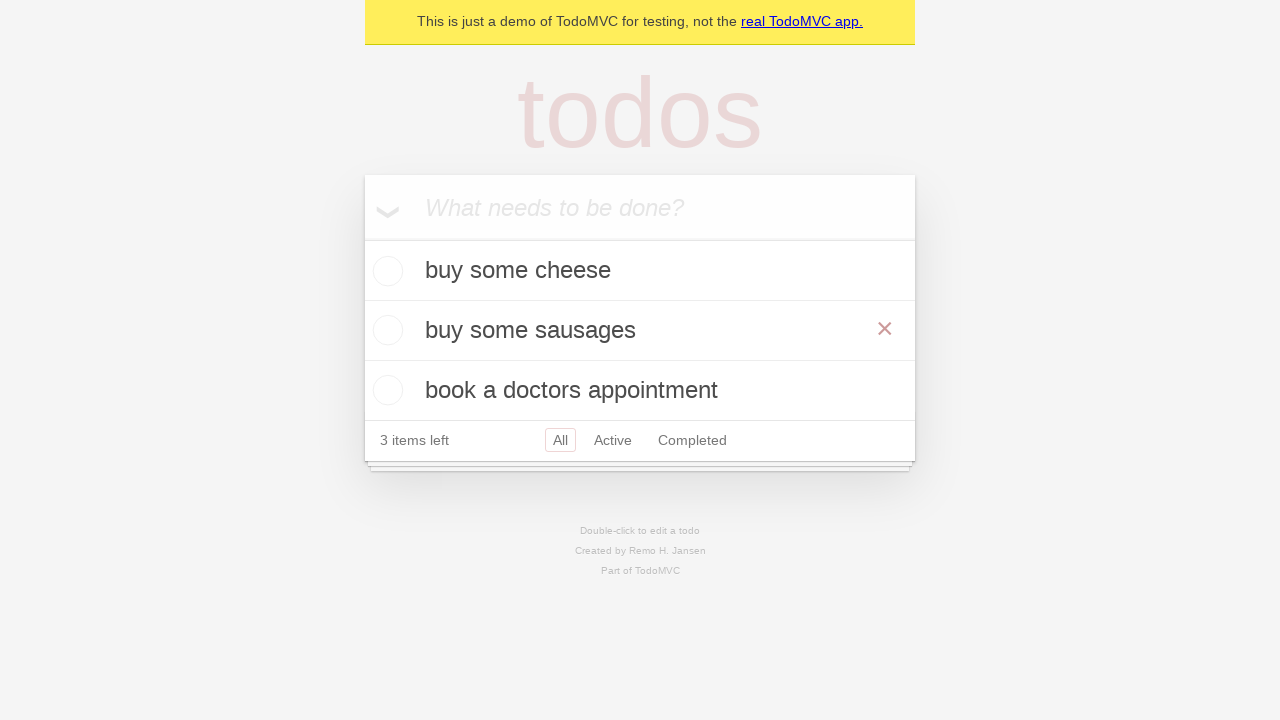

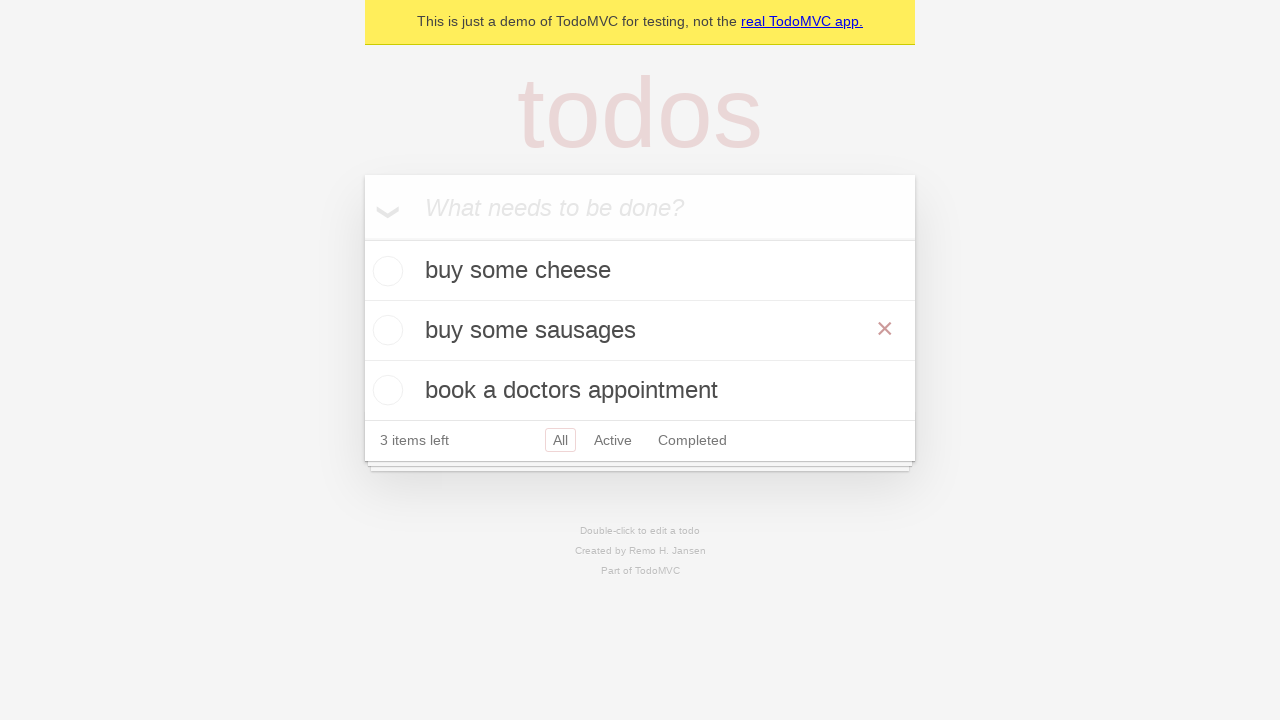